Tests multi-select functionality on jQuery UI selectable demo by switching to iframe and selecting multiple items using Ctrl+click

Starting URL: https://jqueryui.com/selectable/

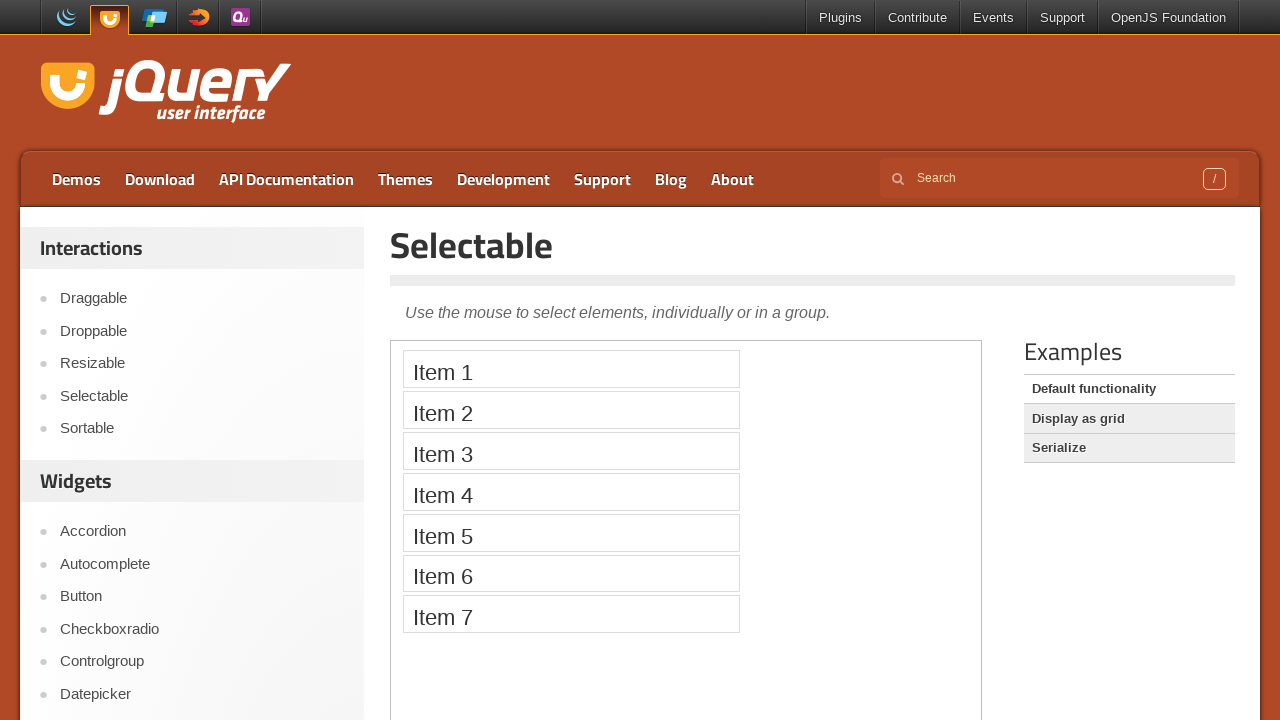

Located the demo iframe
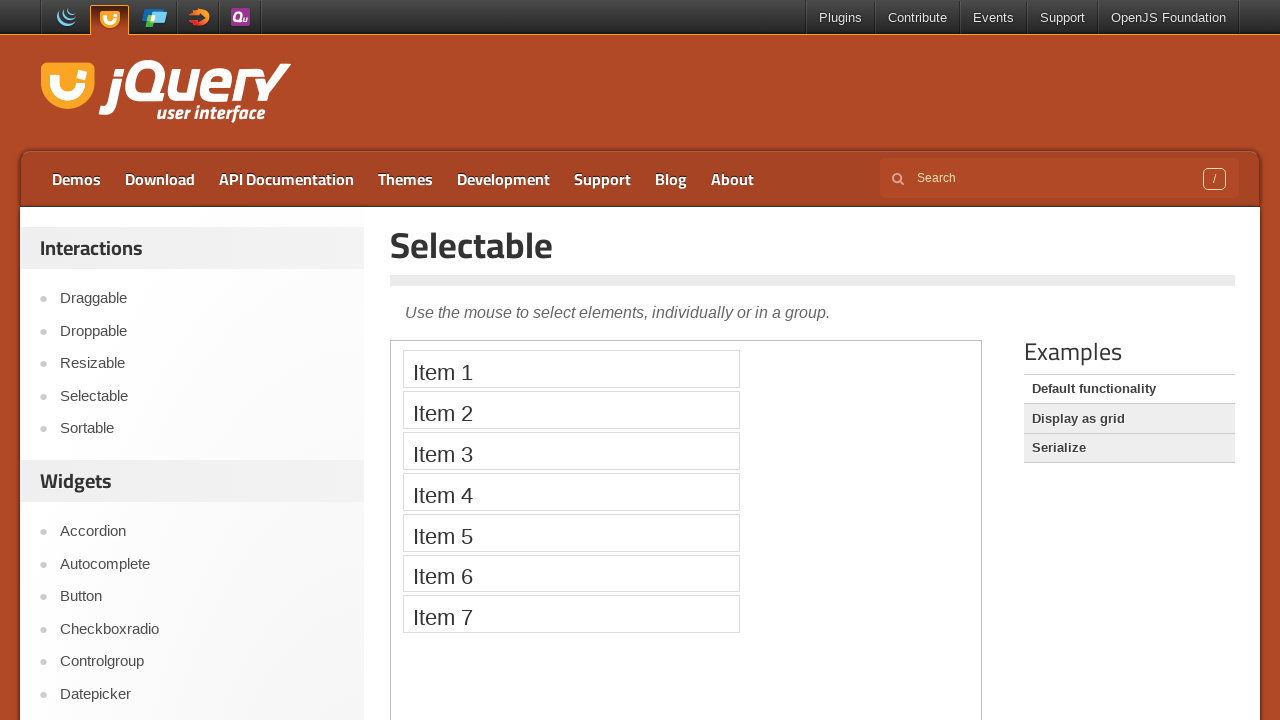

Located all selectable list items in iframe
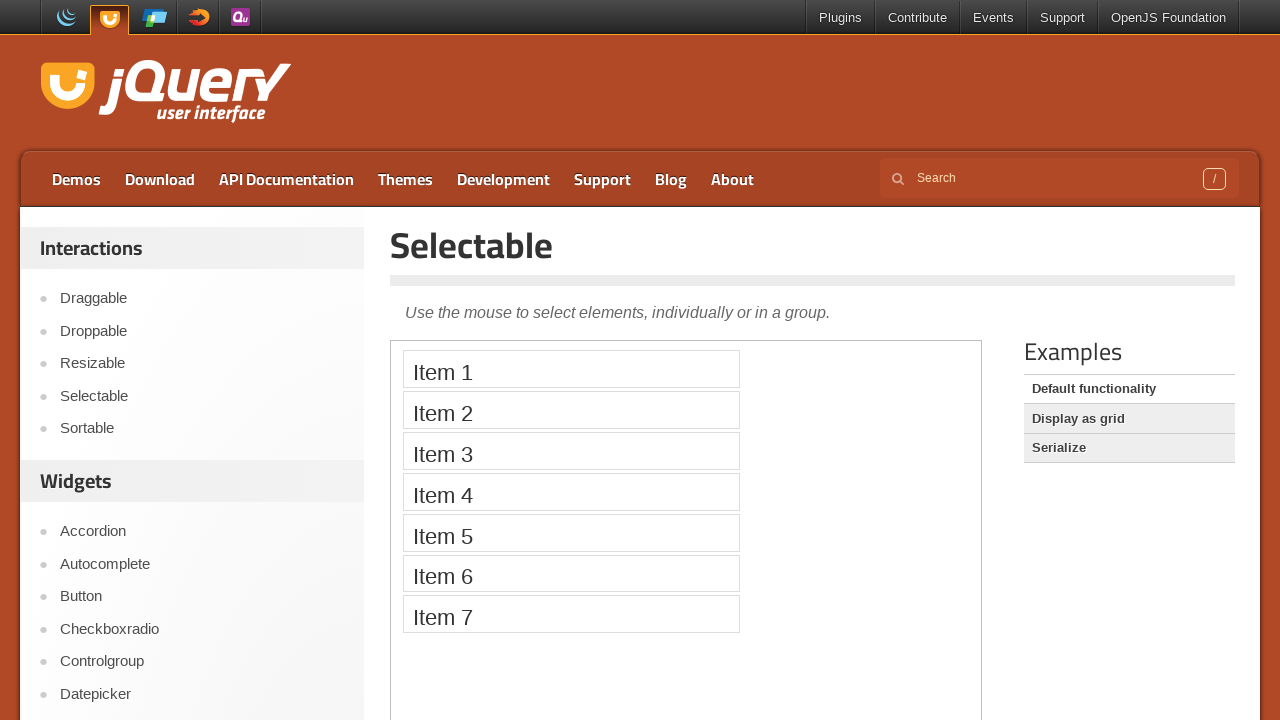

Clicked first item (index 0) to select it at (571, 369) on .demo-frame >> internal:control=enter-frame >> xpath=//ol/li >> nth=0
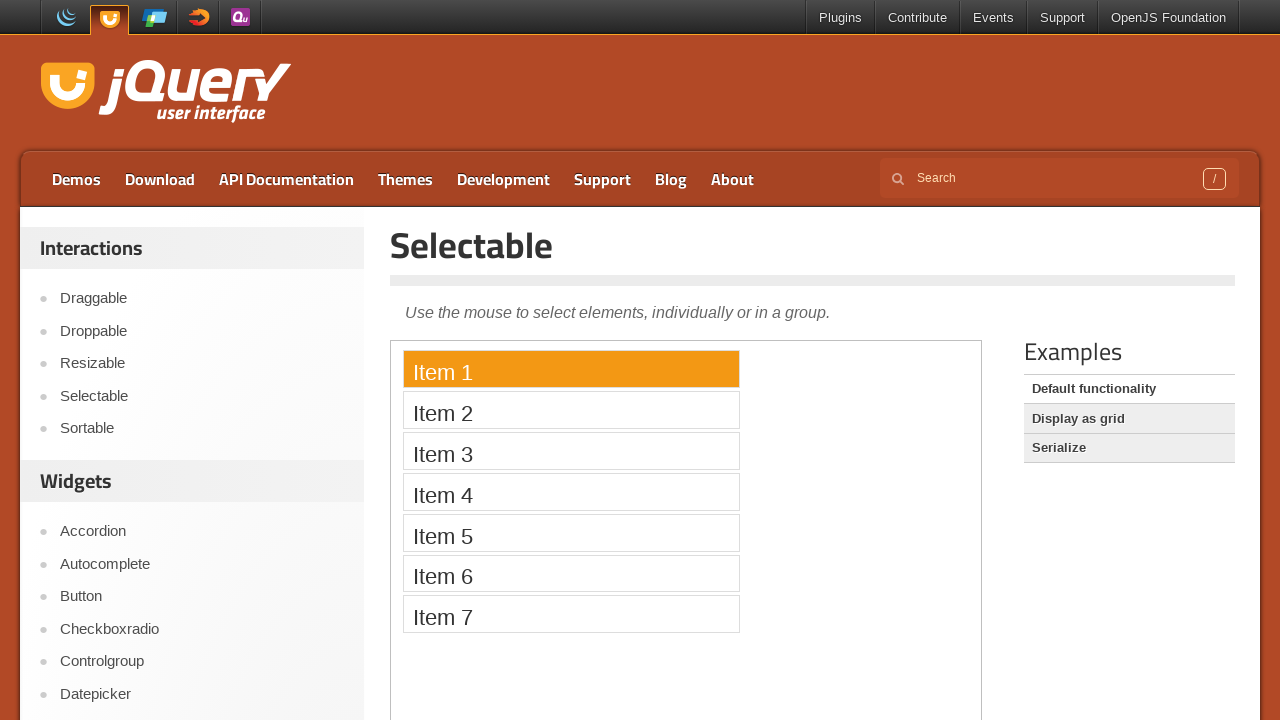

Ctrl+clicked item 4 (index 3) to add to selection at (571, 492) on .demo-frame >> internal:control=enter-frame >> xpath=//ol/li >> nth=3
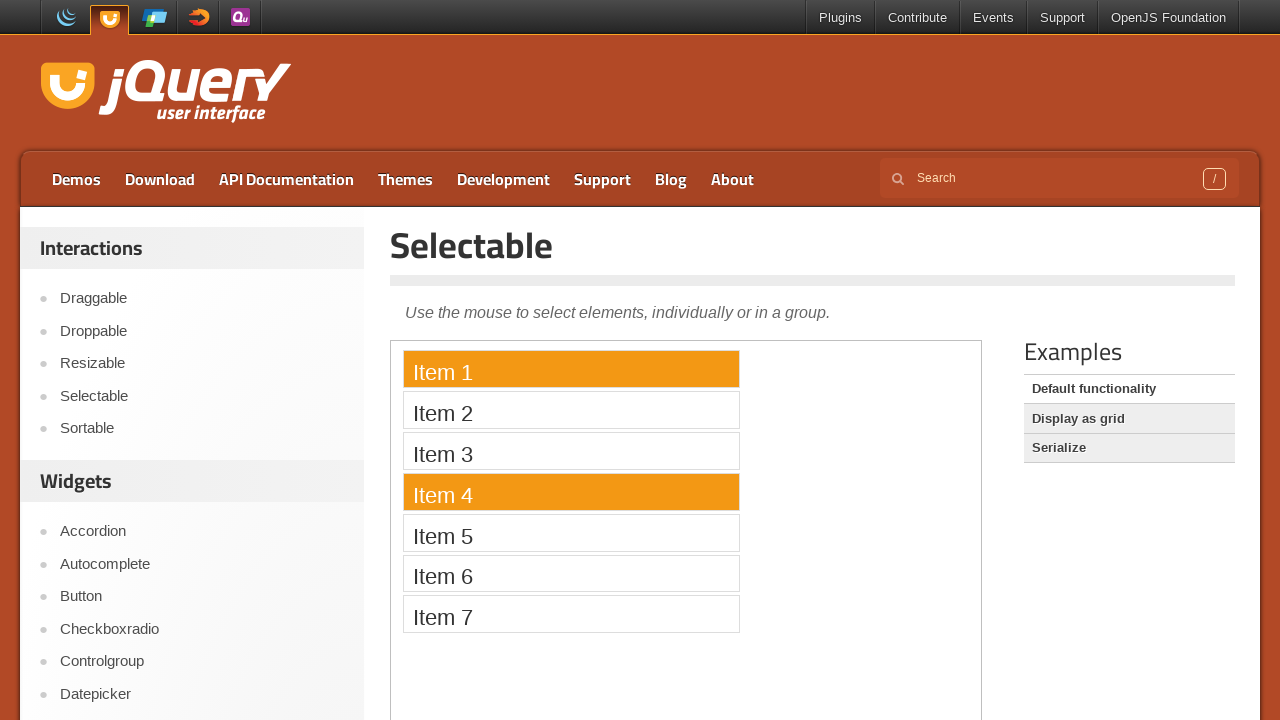

Ctrl+clicked item 6 (index 5) to add to selection at (571, 573) on .demo-frame >> internal:control=enter-frame >> xpath=//ol/li >> nth=5
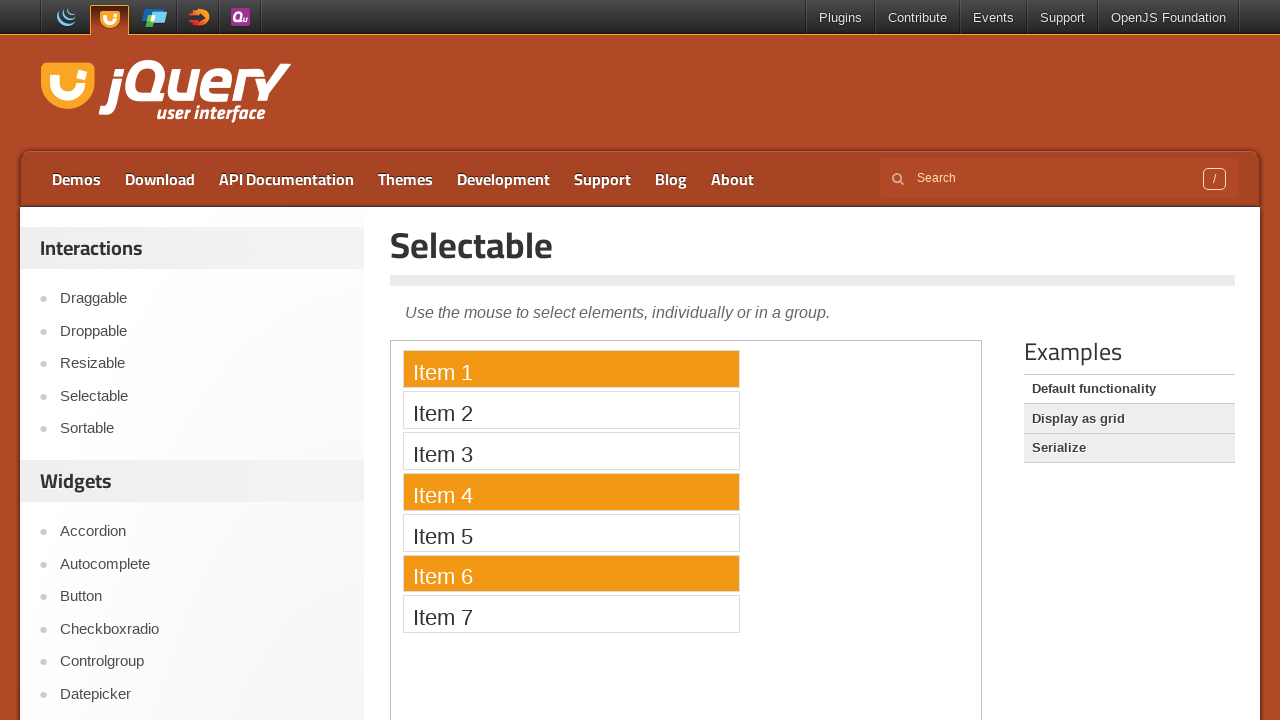

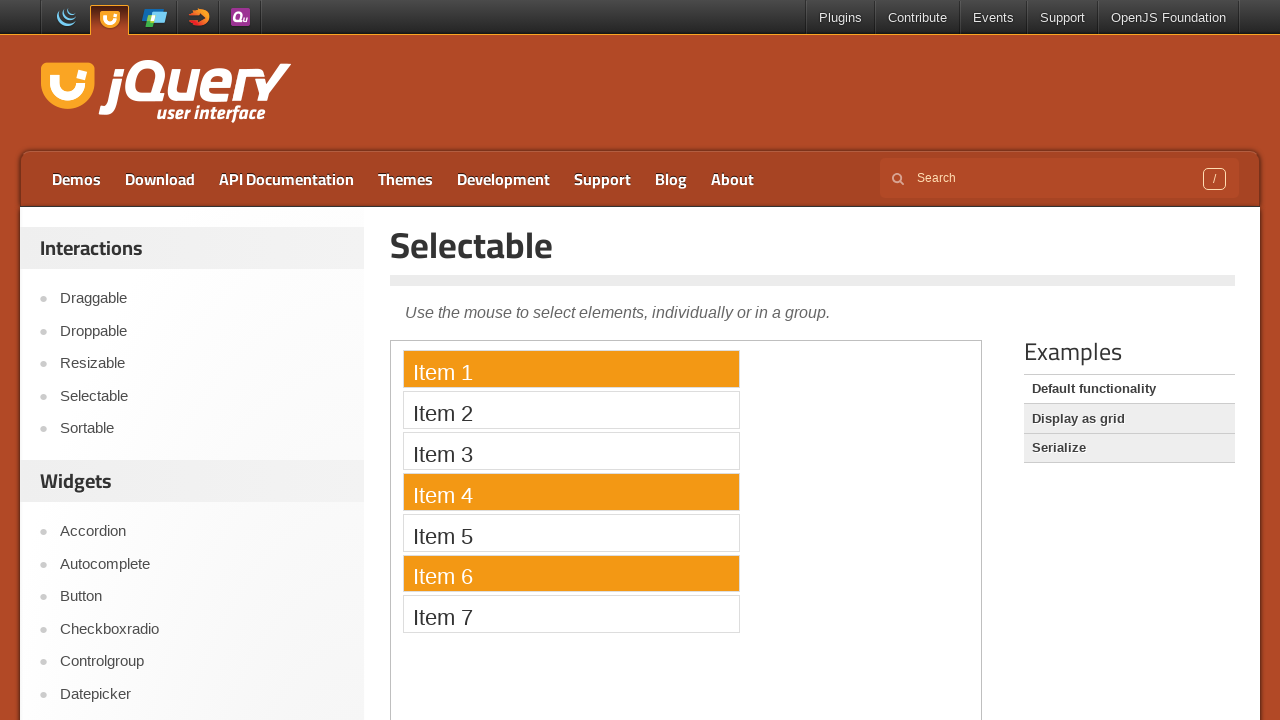